Tests the flight booking origin field by clicking on the input and entering an airport code (BLR for Bangalore)

Starting URL: https://www.spicejet.com/

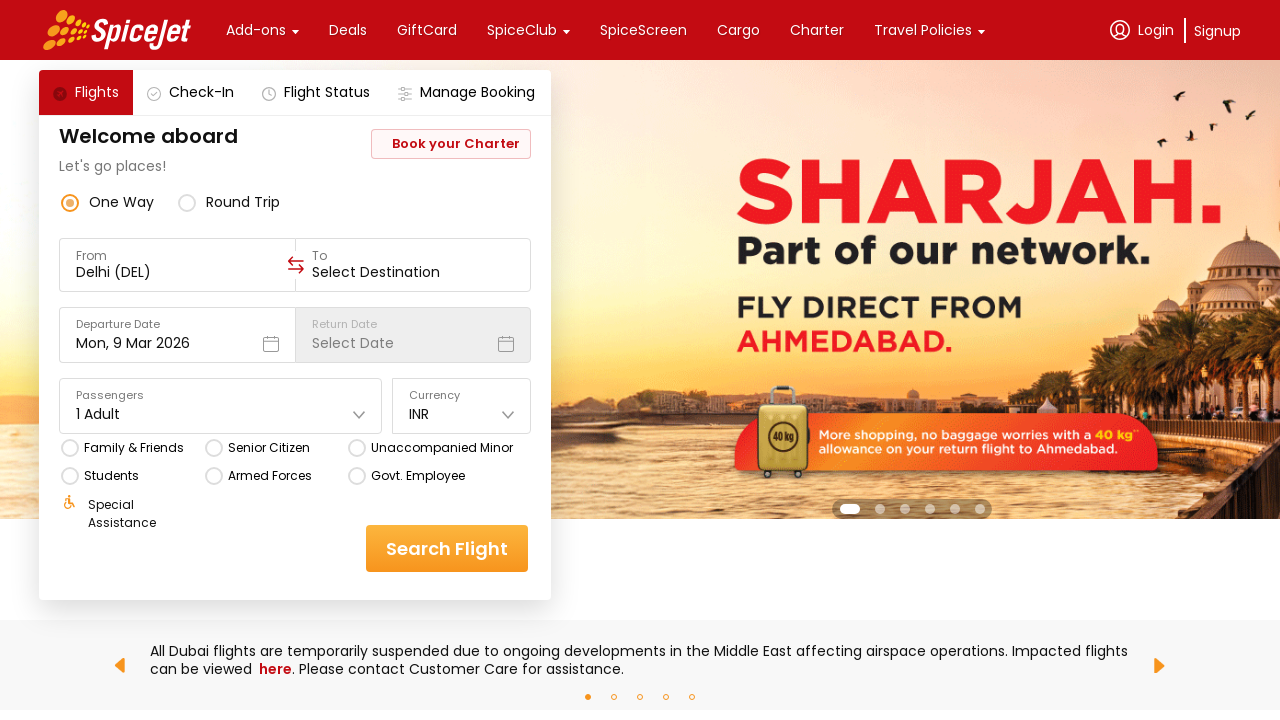

Clicked on the flight origin input field at (178, 272) on div[data-testid='to-testID-origin'] input
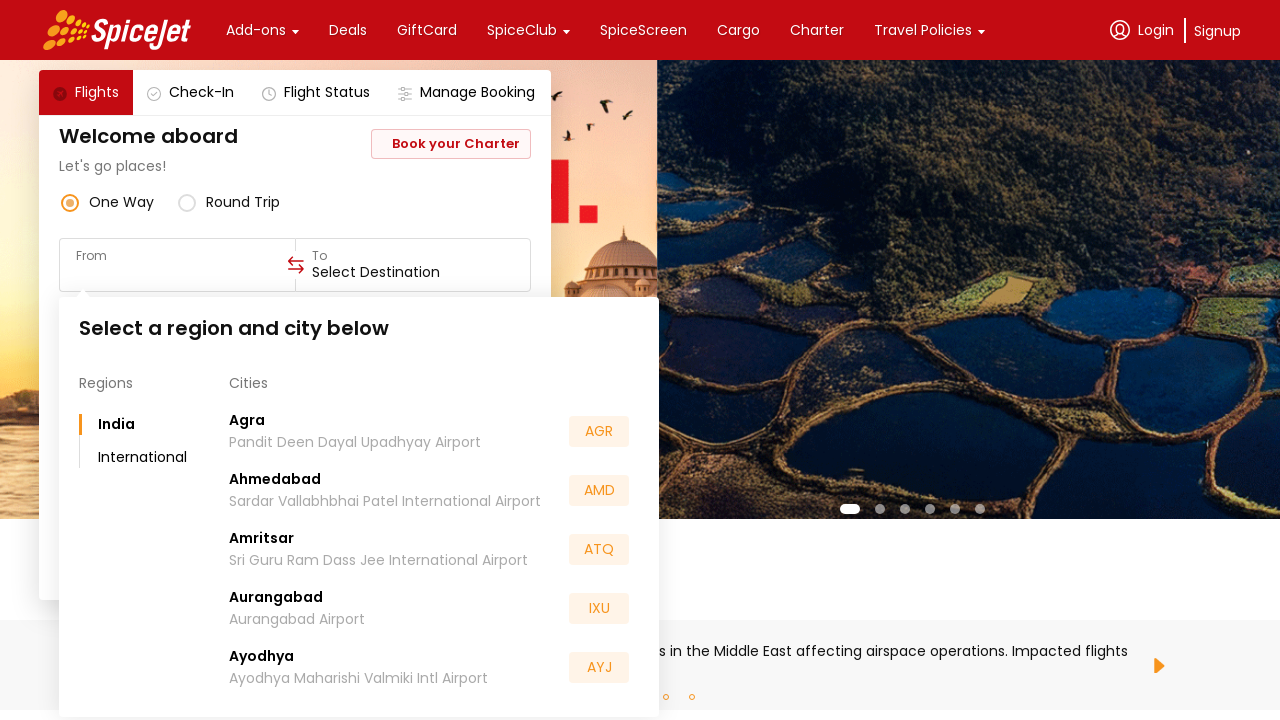

Entered airport code 'BLR' (Bangalore) in the origin field on div[data-testid='to-testID-origin'] input
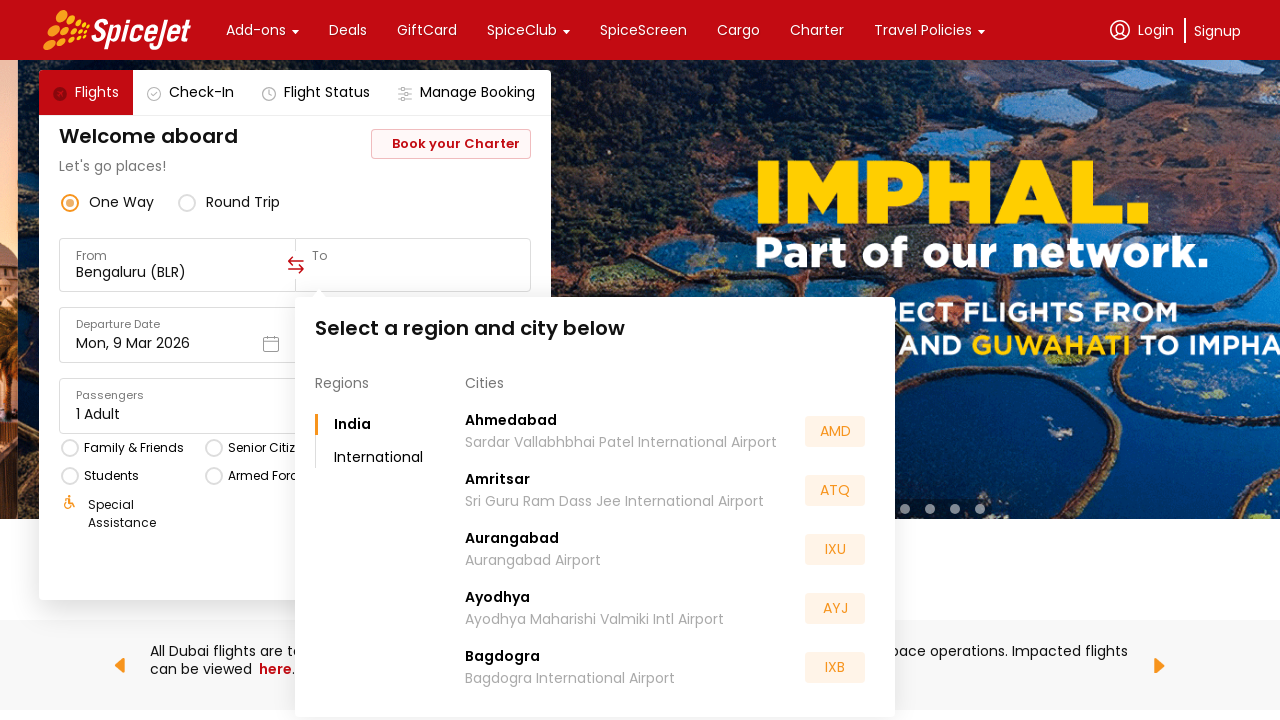

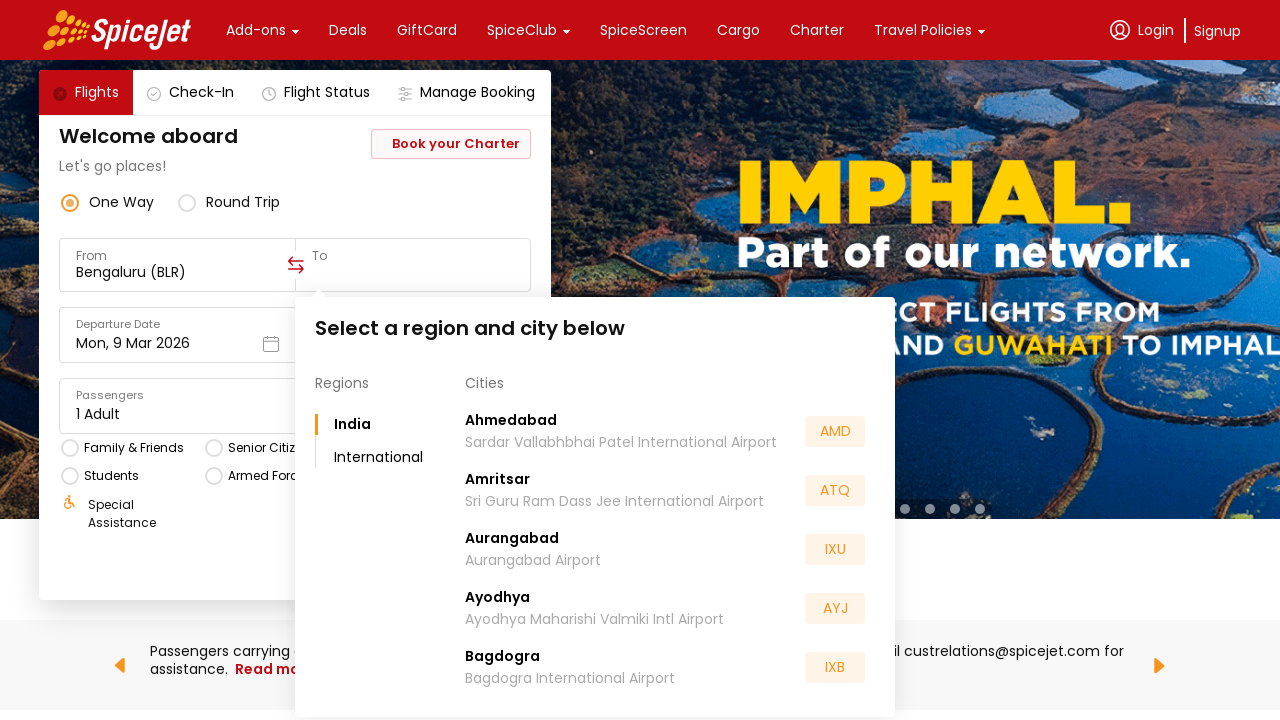